Completes a math puzzle by reading a value from the page, calculating the answer using a logarithmic formula, filling in the result, checking a checkbox, selecting a radio button, and submitting the form.

Starting URL: https://suninjuly.github.io/math.html

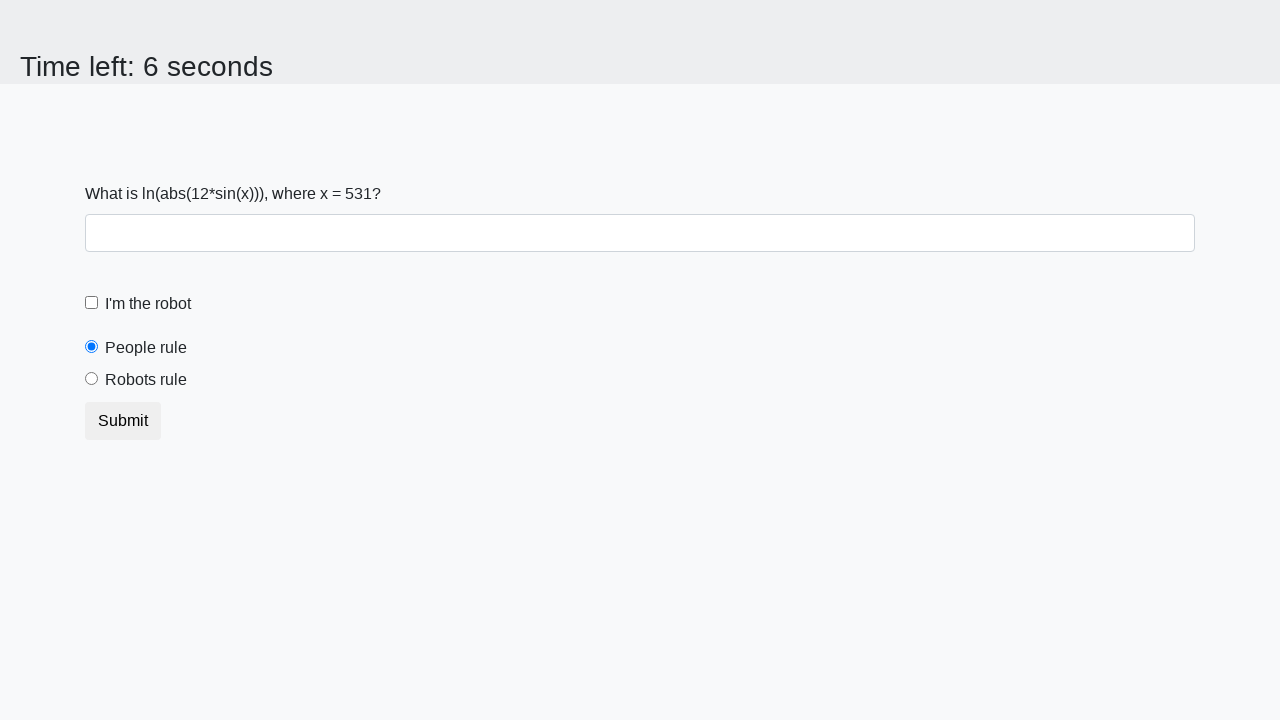

Retrieved x value from page element
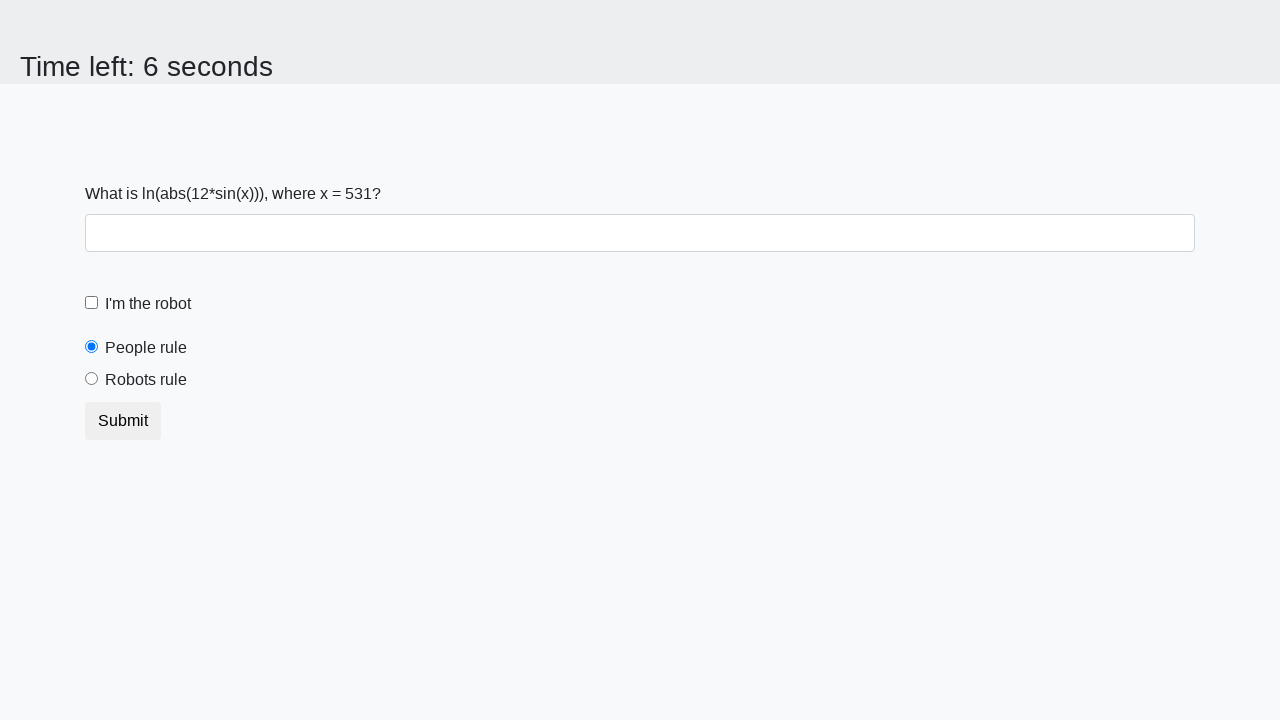

Calculated answer using logarithmic formula: log(|12*sin(x)|)
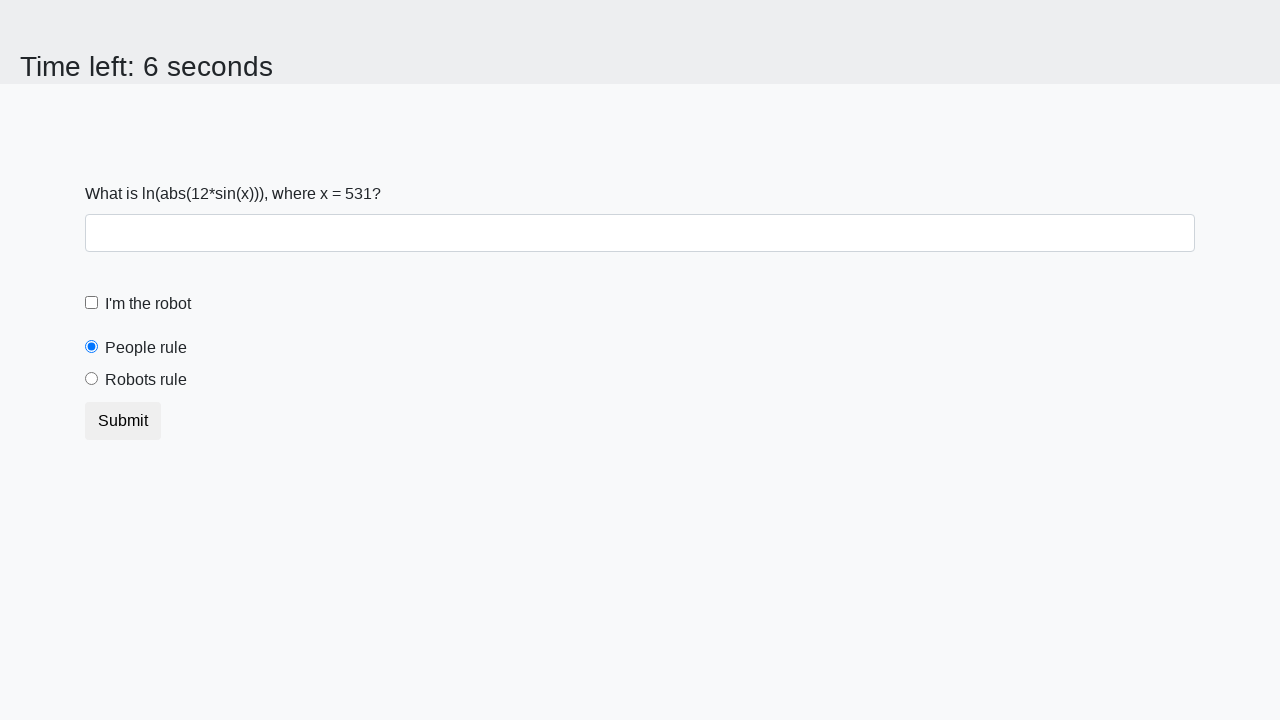

Filled answer field with calculated result on #answer
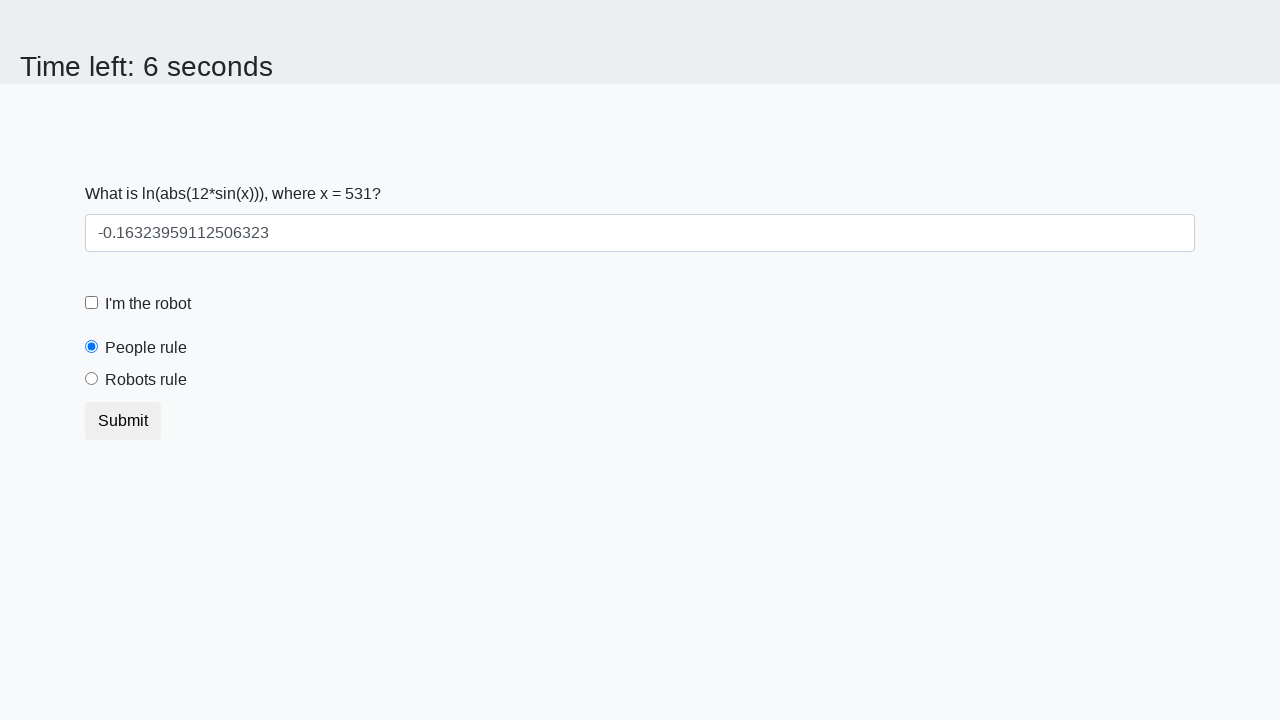

Checked the robot checkbox at (148, 304) on [for='robotCheckbox']
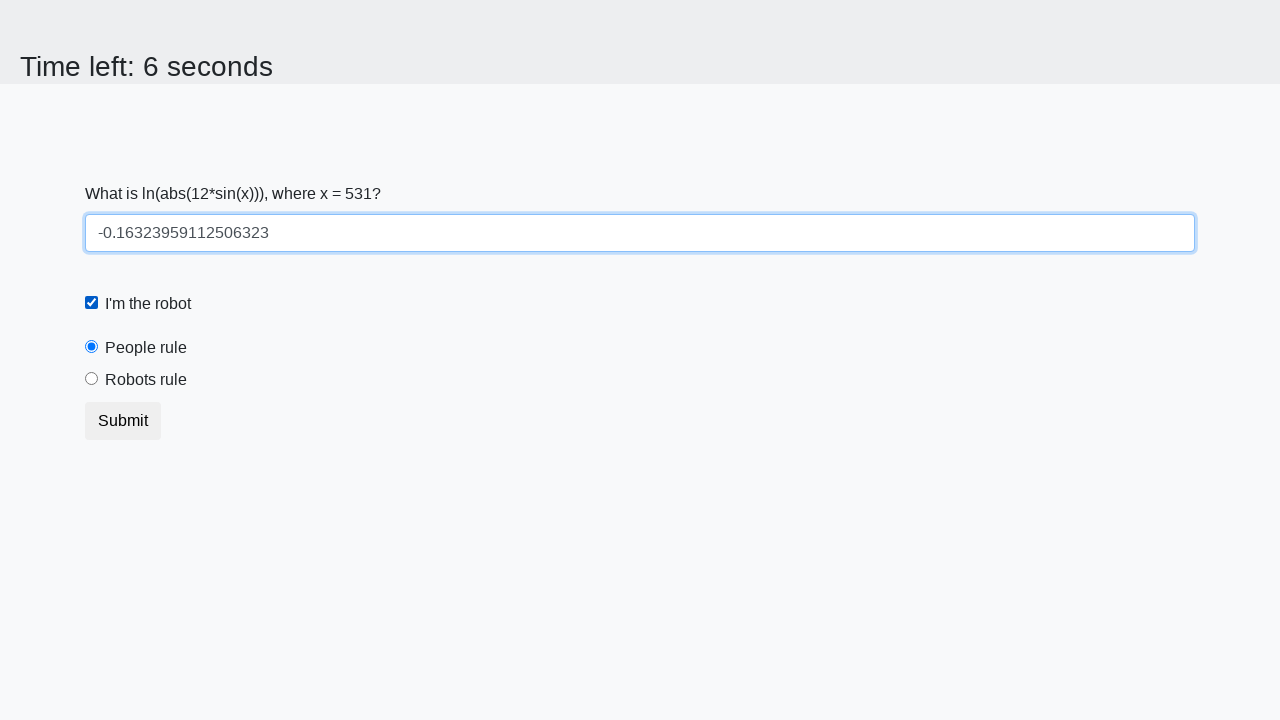

Selected the 'robots rule' radio button at (92, 379) on #robotsRule
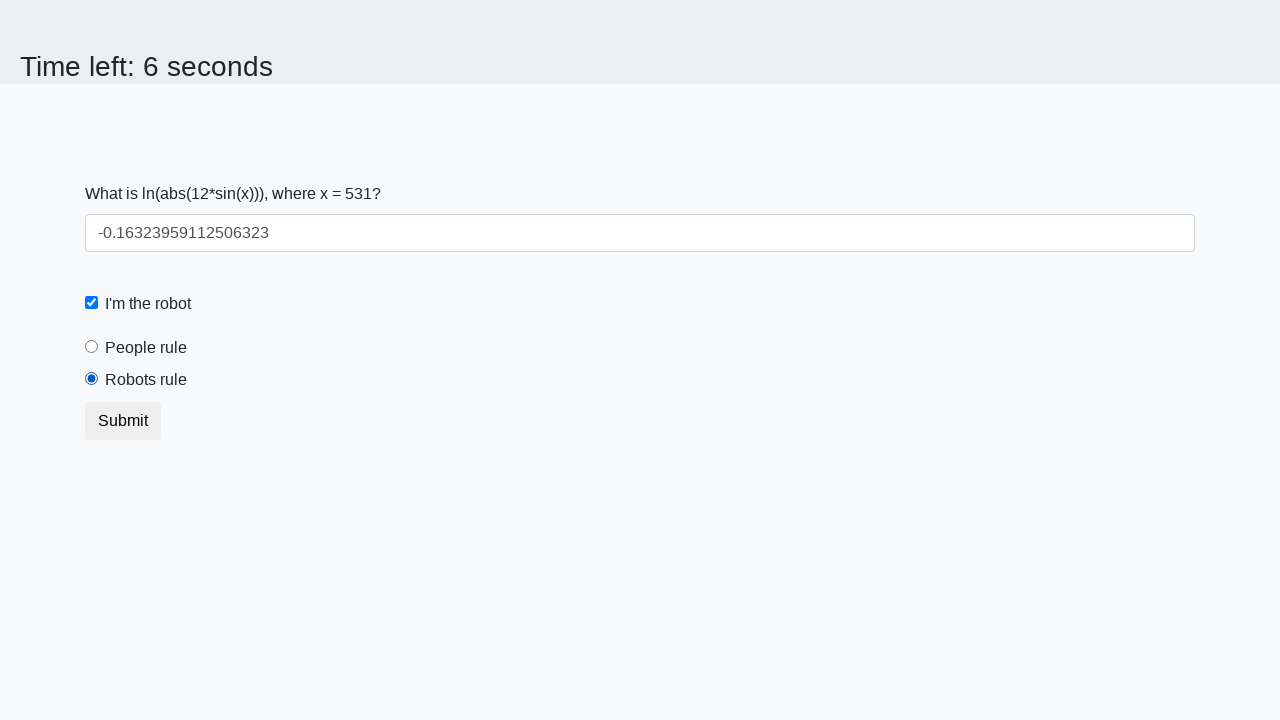

Clicked submit button to complete math puzzle at (123, 421) on button.btn
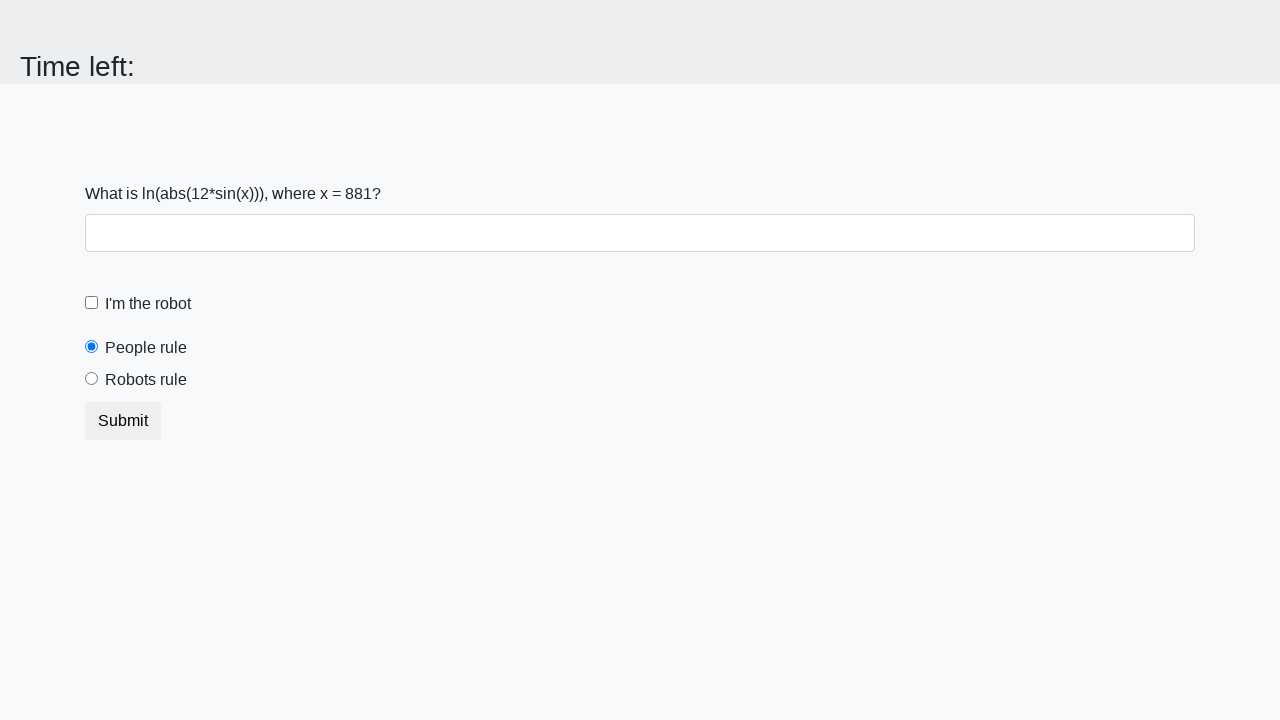

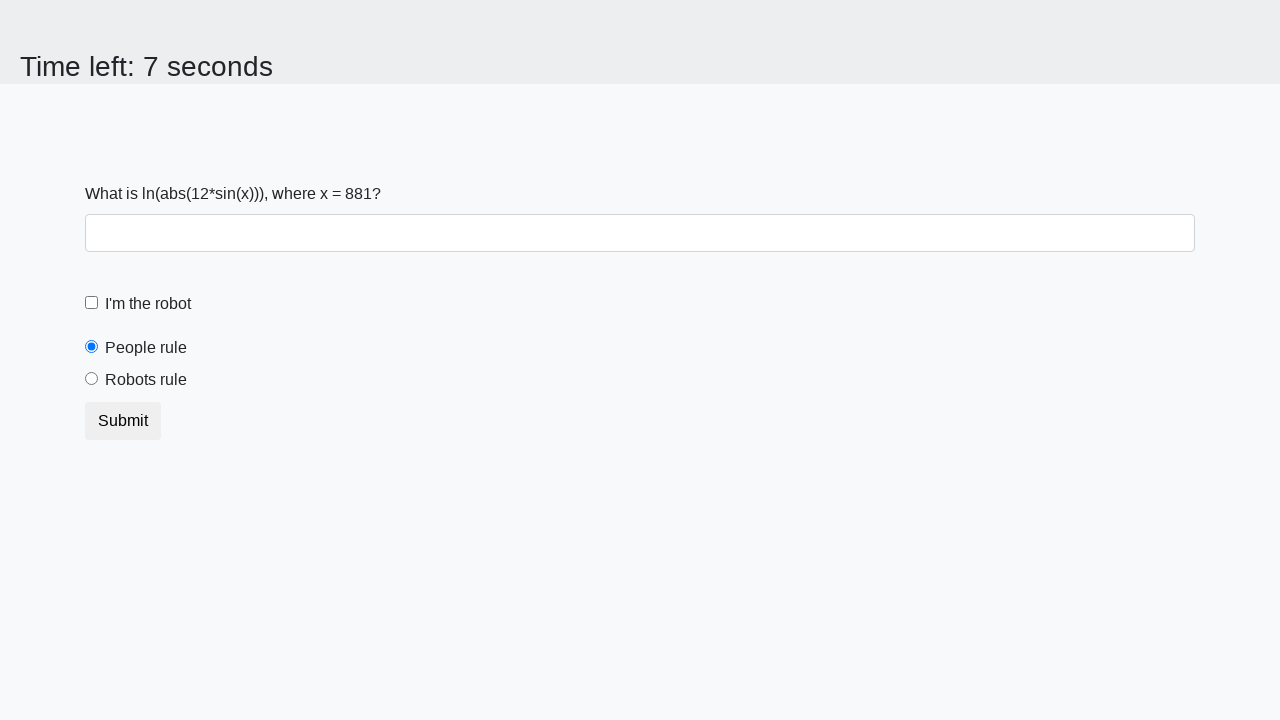